Tests that Latin letters in zip code field are rejected with an error message

Starting URL: https://www.sharelane.com/cgi-bin/register.py

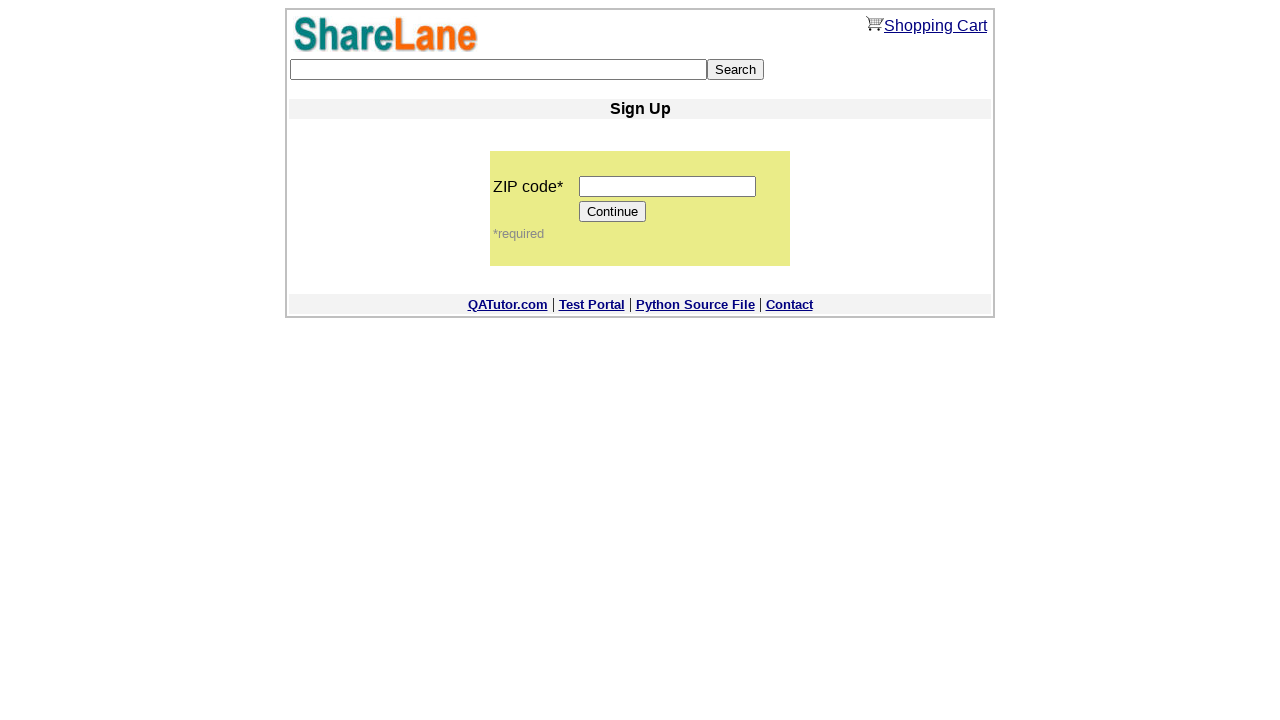

Navigated to ShareLane registration page
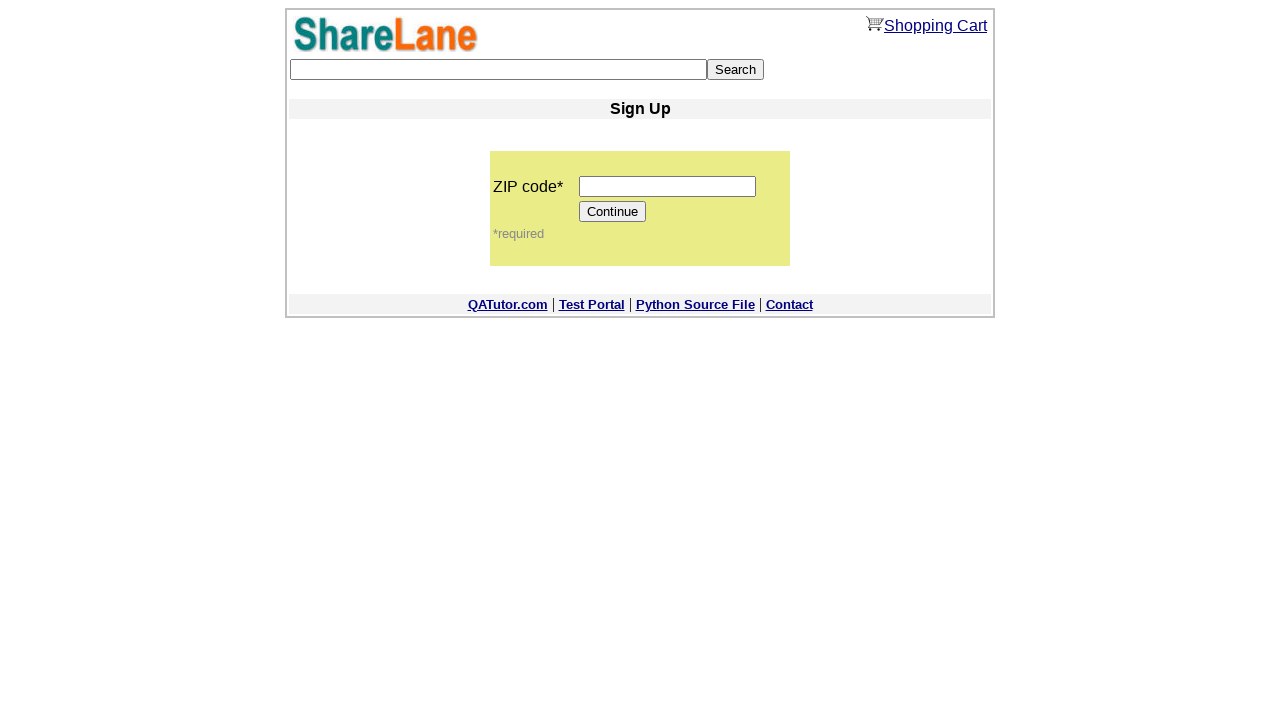

Entered Latin letters 'asdfg' in zip code field on input[name='zip_code']
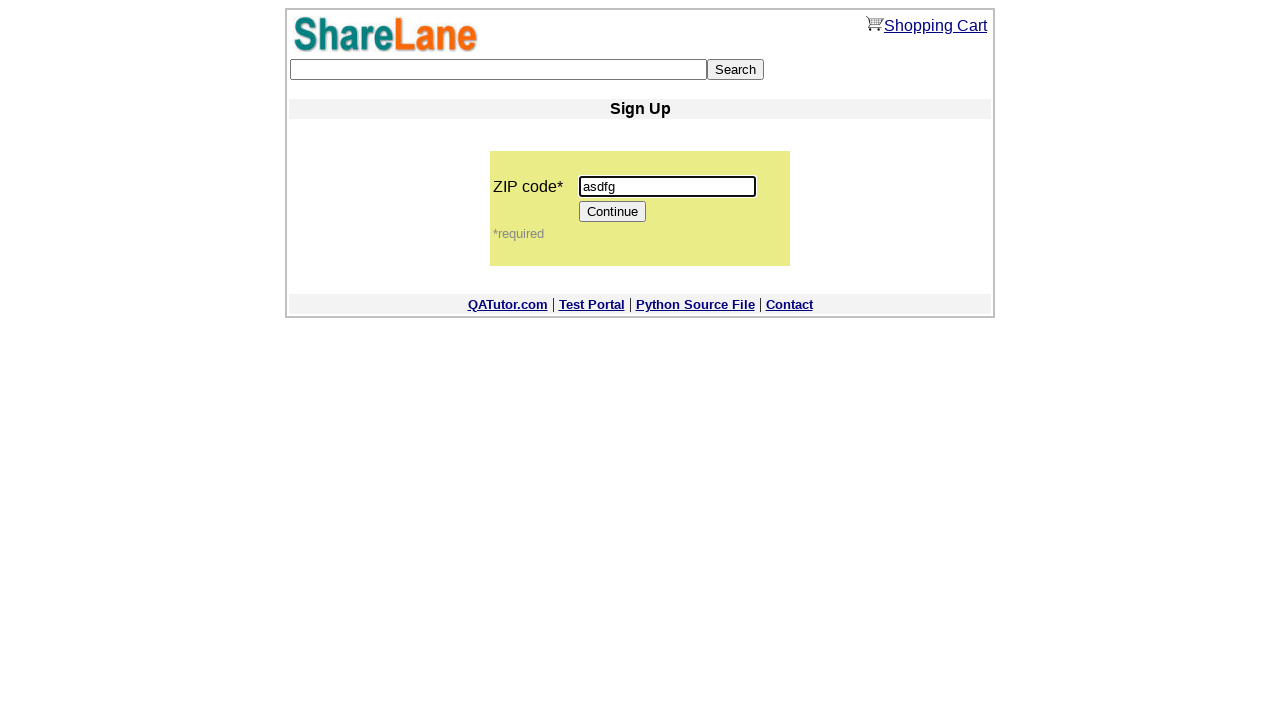

Clicked Continue button to submit form at (613, 212) on [value=Continue]
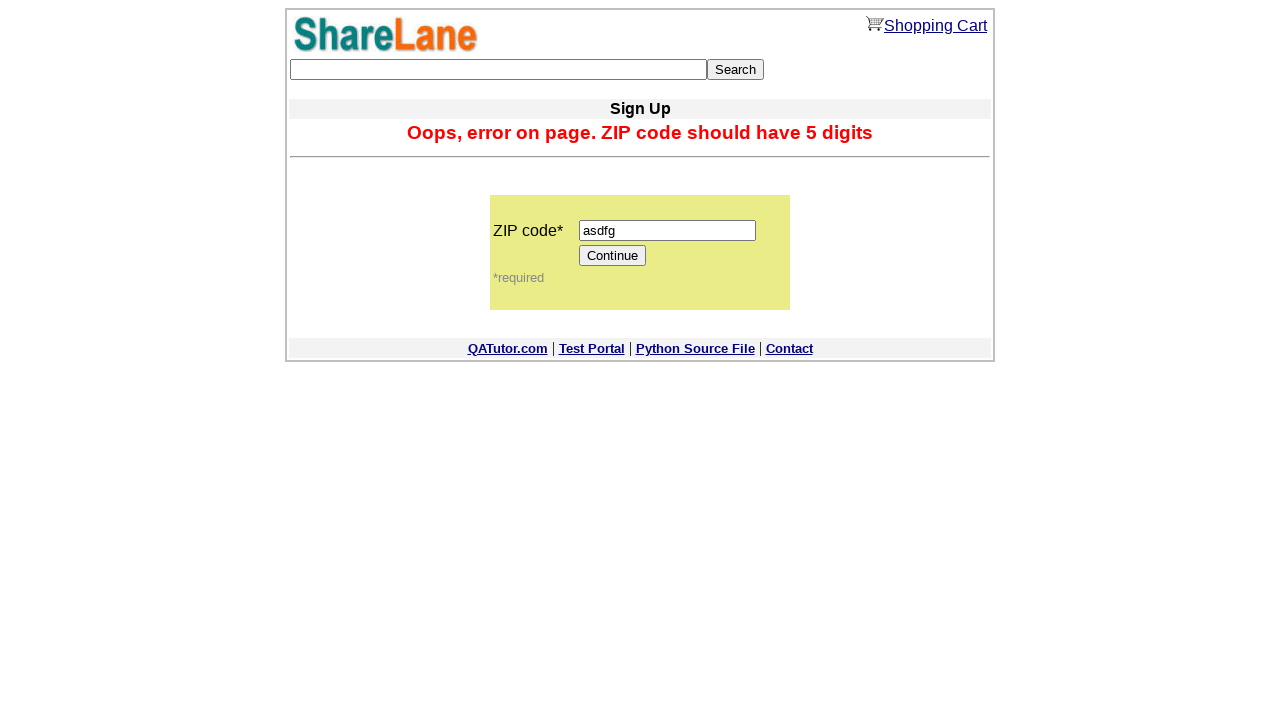

Error message appeared indicating Latin letters are not accepted in zip code field
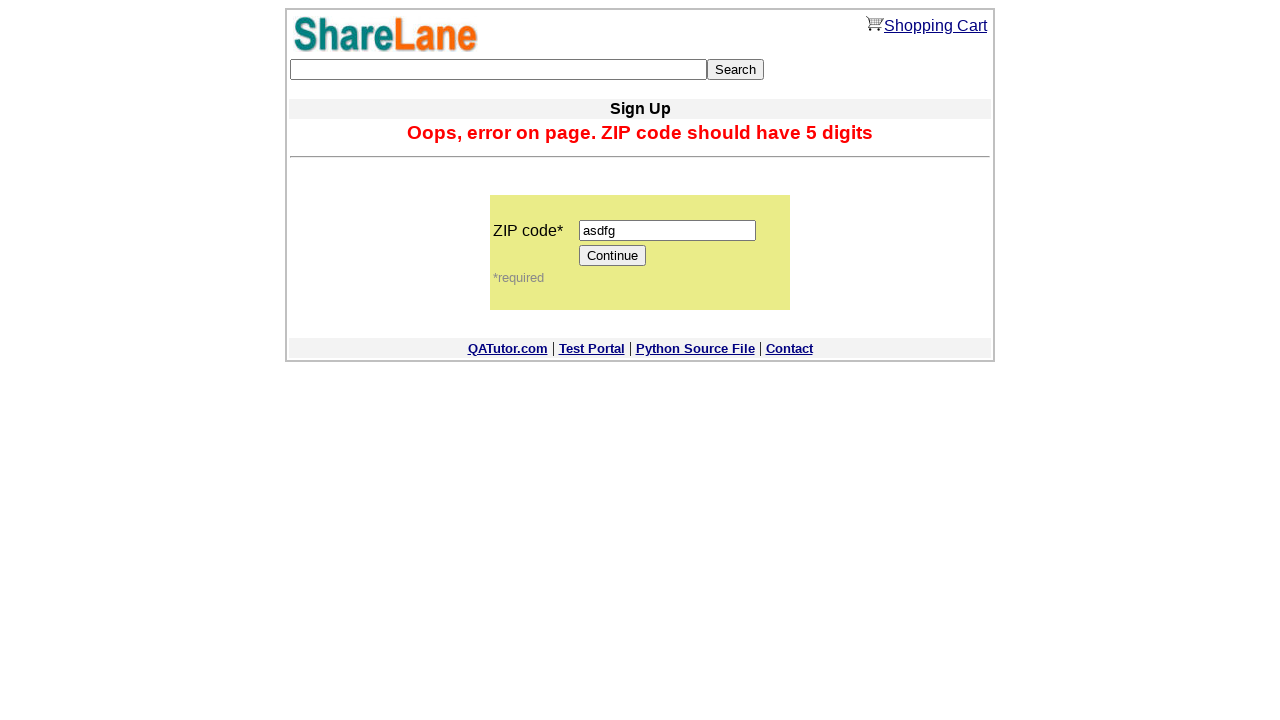

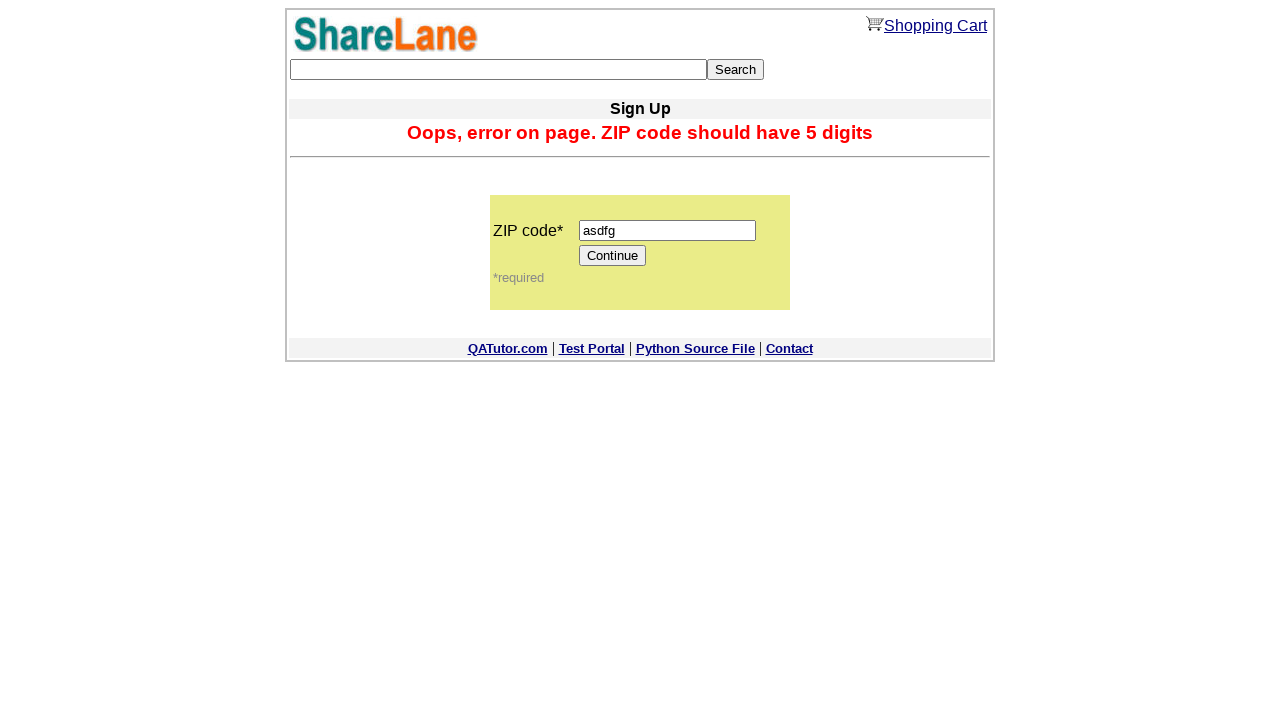